Tests the calculator addition functionality by clicking number buttons and operators to perform 5+3 calculation and verify the result

Starting URL: https://www.calculator.net

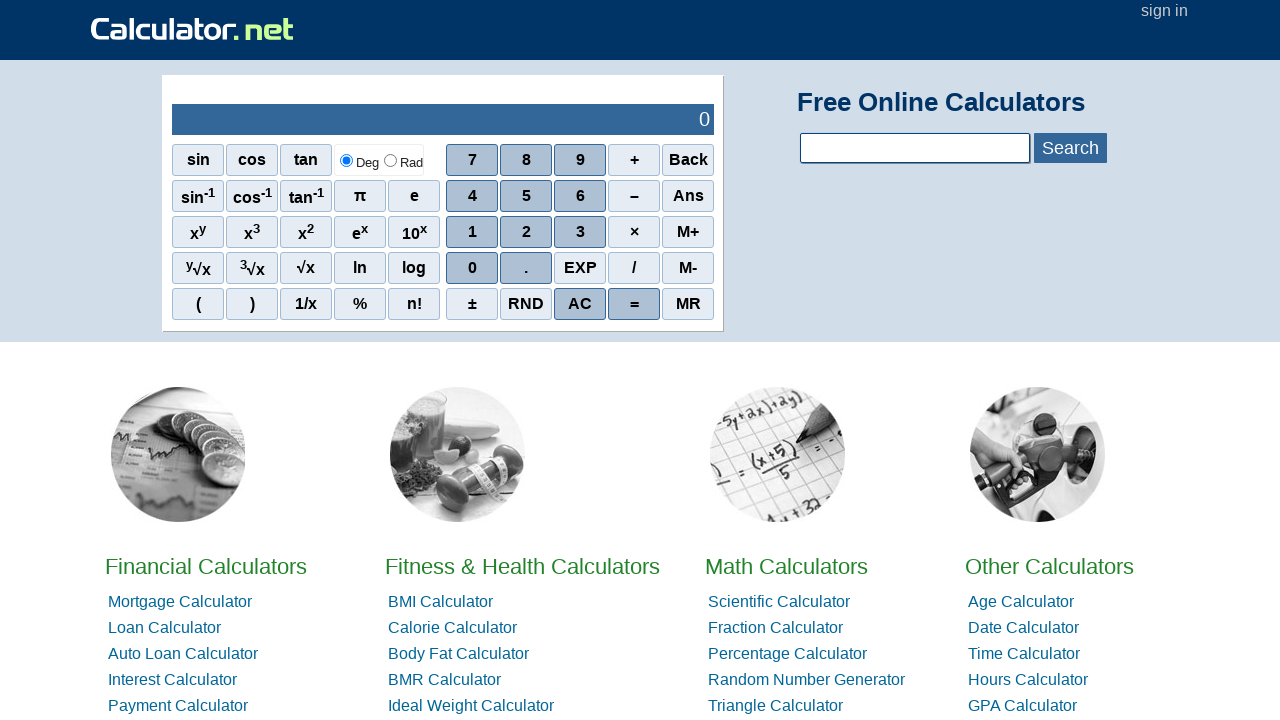

Clicked number 5 button at (526, 196) on span[onclick='r(5)']
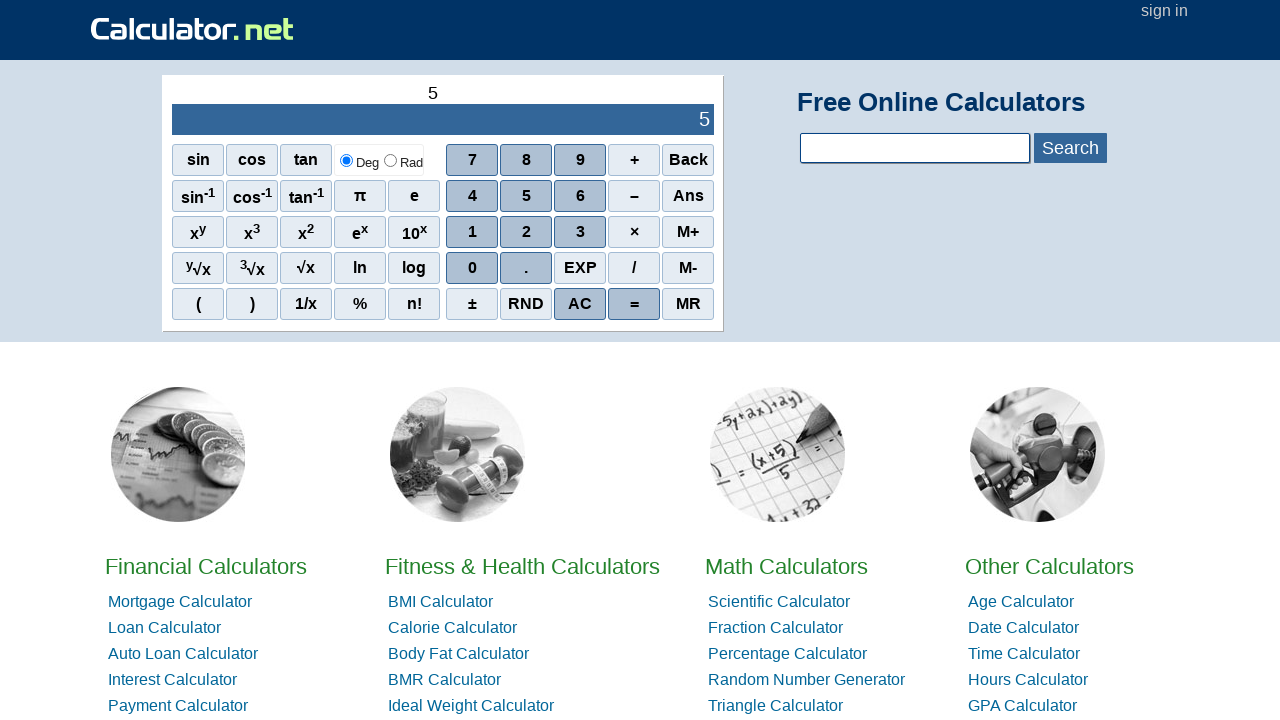

Clicked plus operator button at (634, 160) on xpath=//span[.='+']
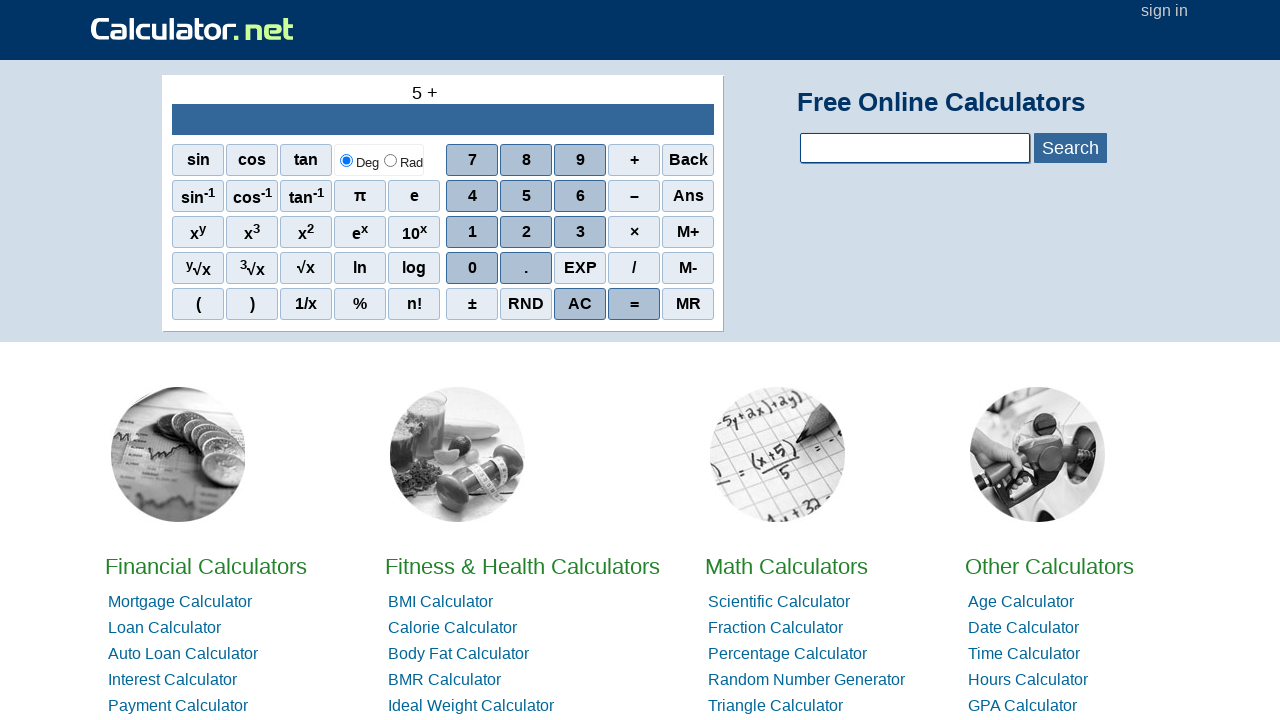

Clicked number 3 button at (580, 232) on span[onclick='r(3)']
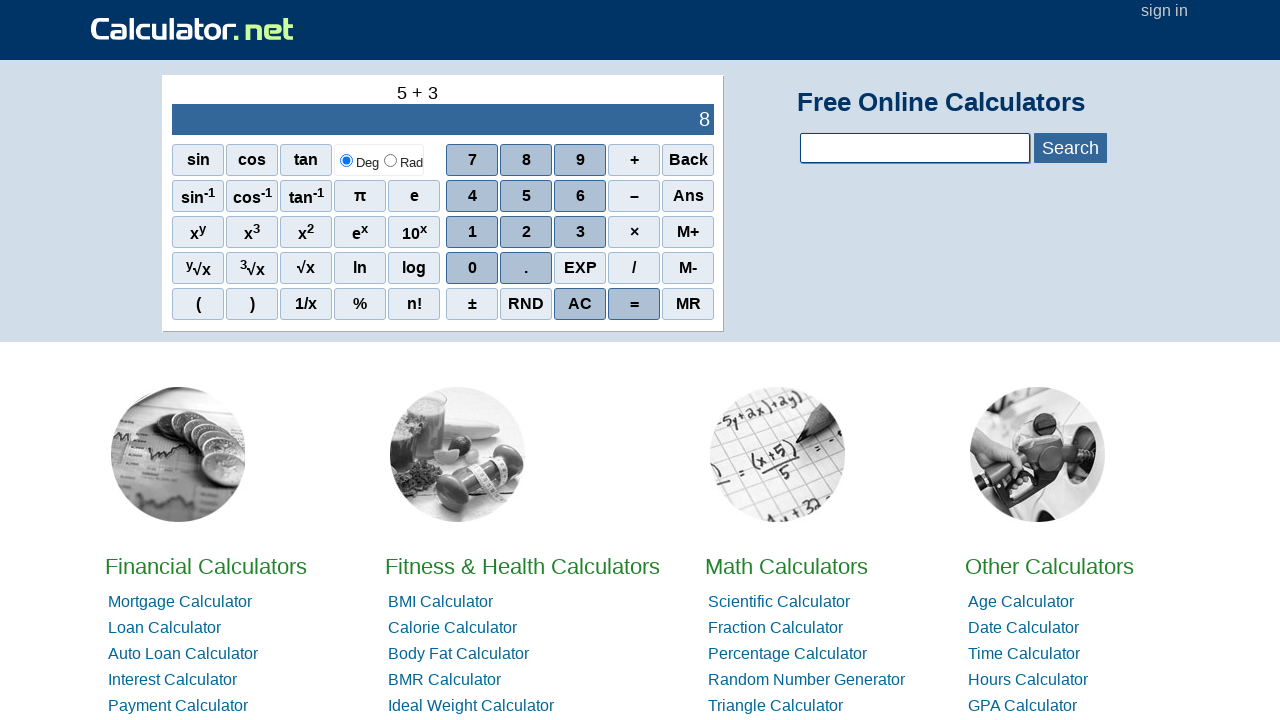

Clicked equals button to calculate result at (634, 304) on xpath=//span[.='=']
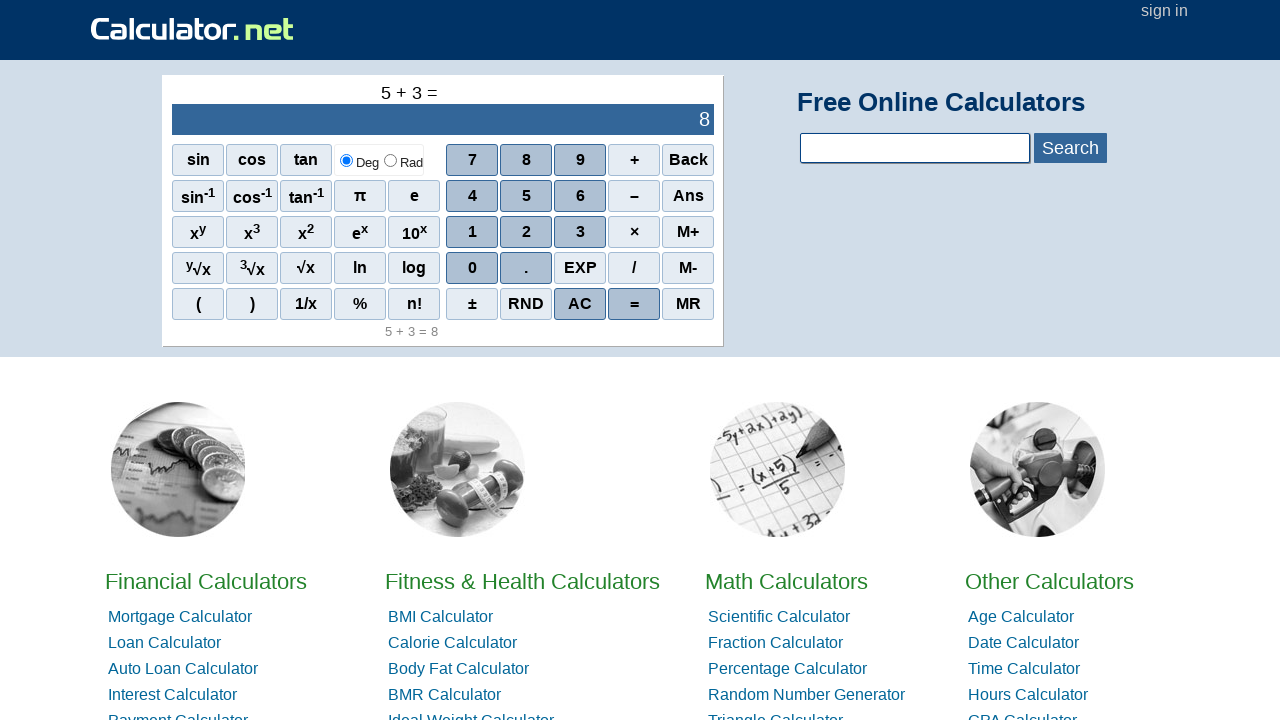

Located result display element
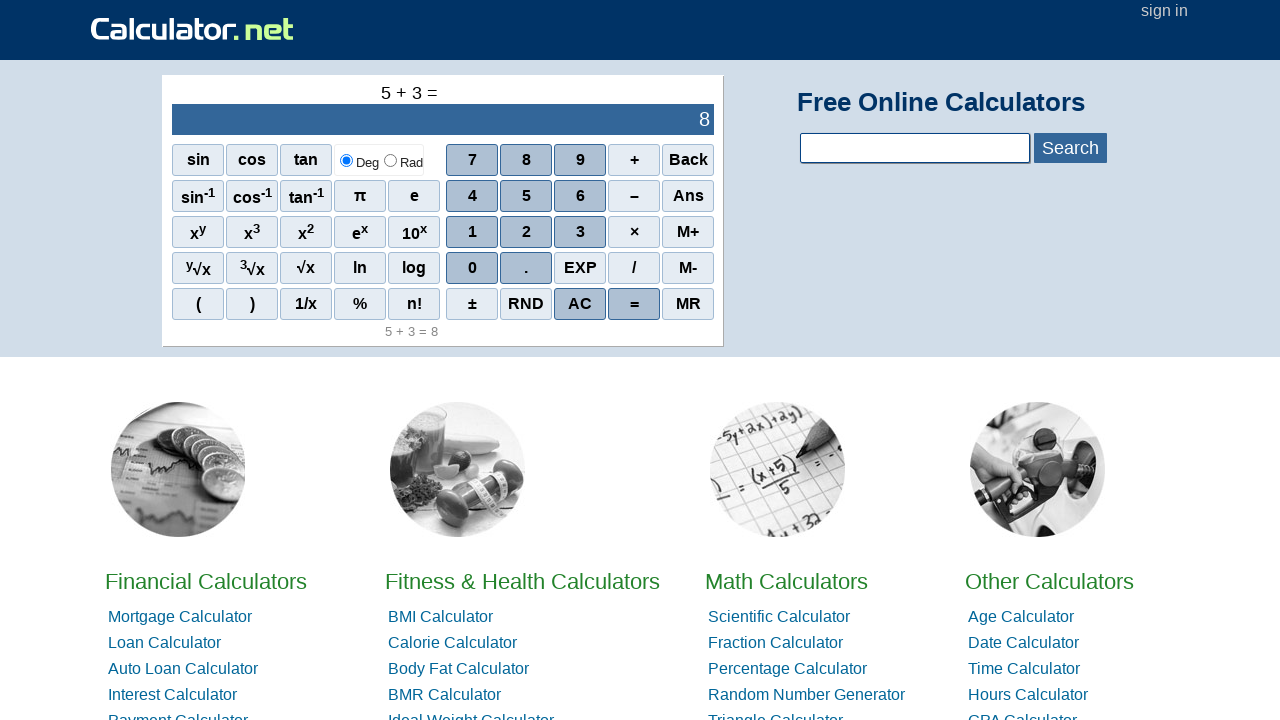

Retrieved result text: 8
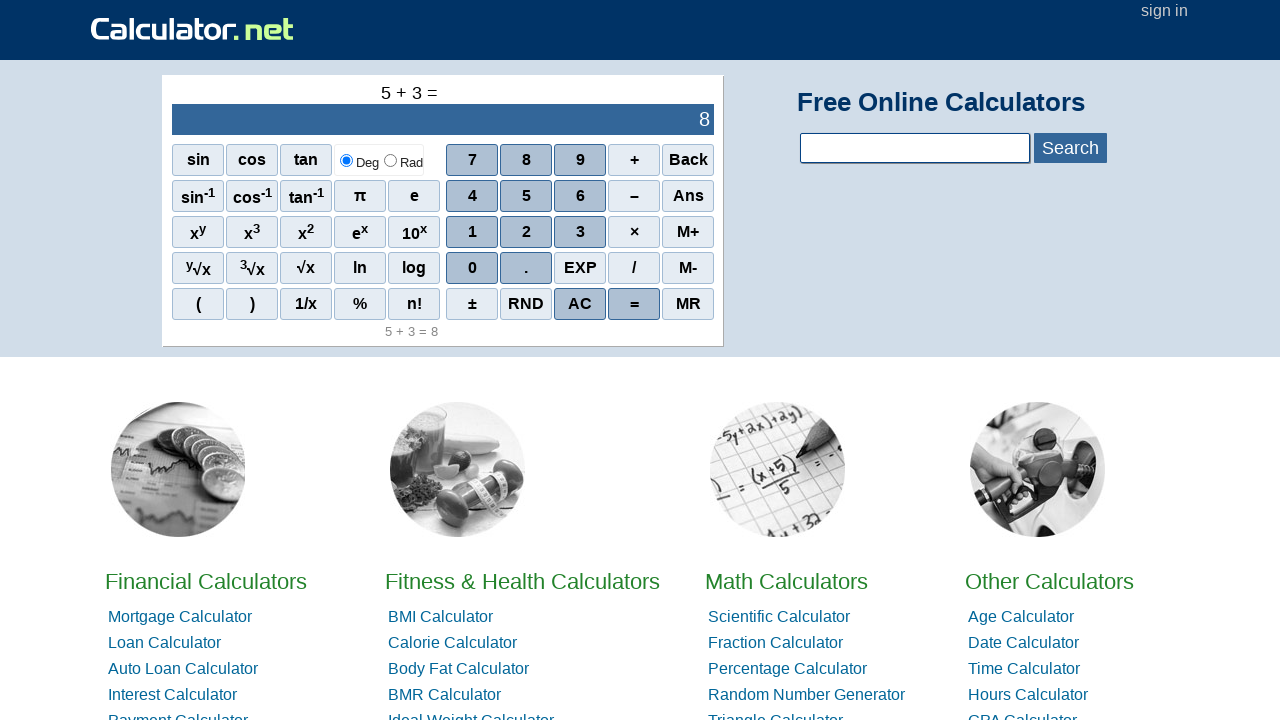

Parsed result as integer: 8
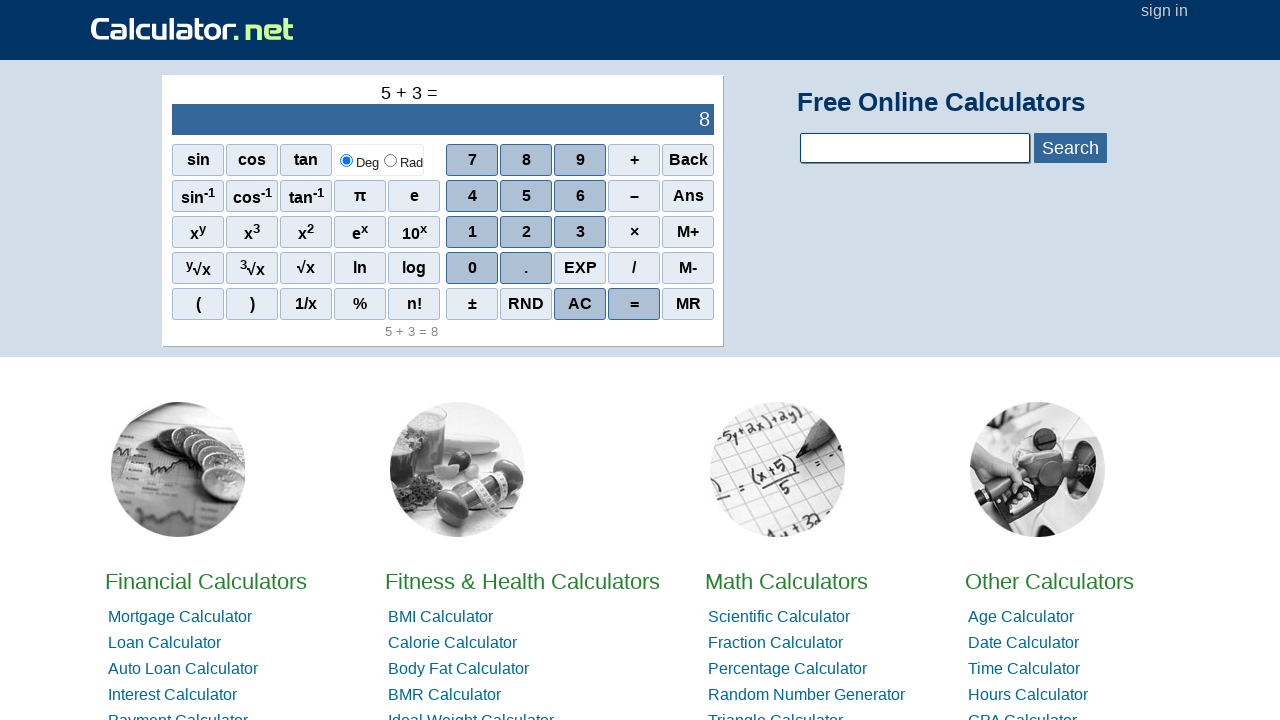

Verified calculation result: 5 + 3 = 8 (expected 8)
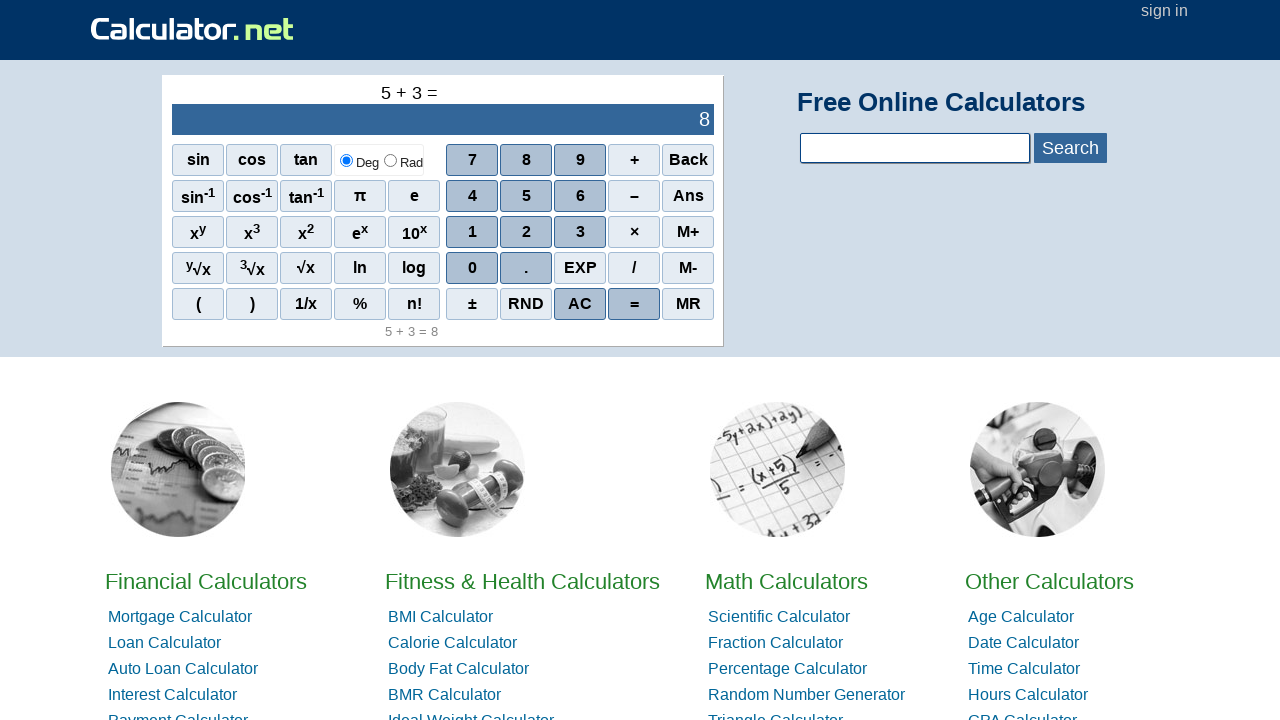

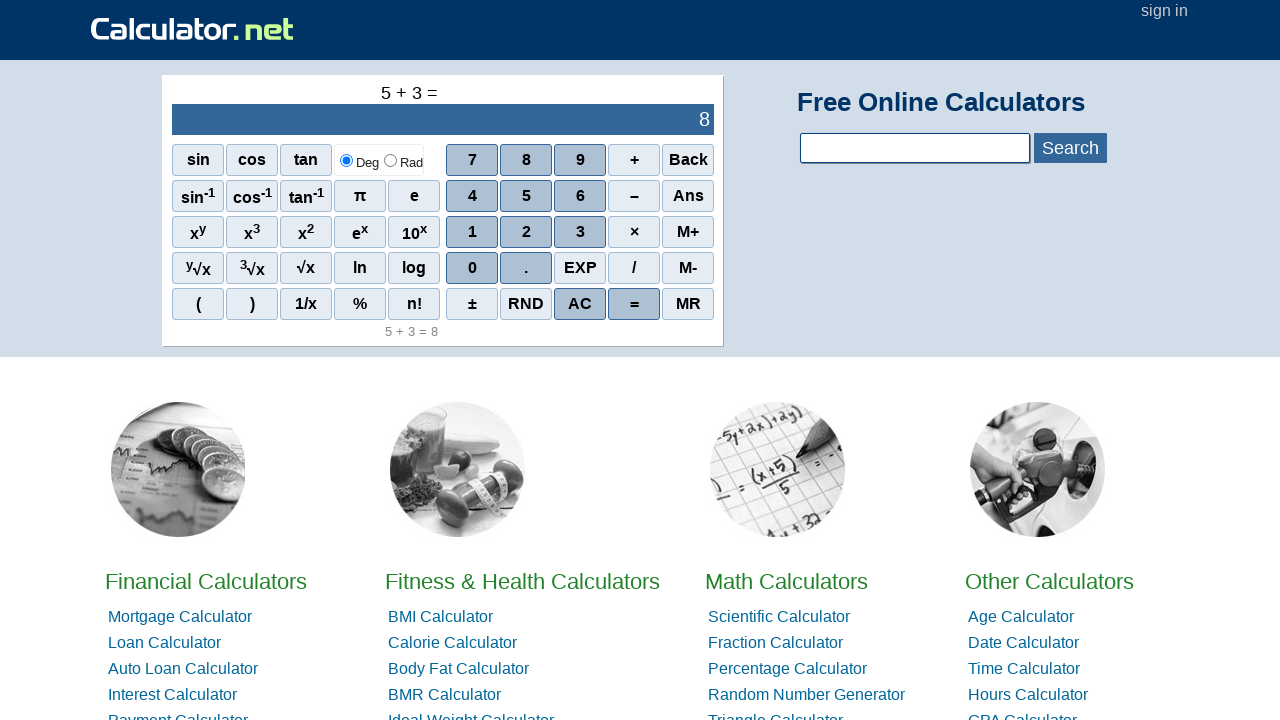